Navigates to a practice form page and clicks on a radio button selection

Starting URL: https://awesomeqa.com/practice.html

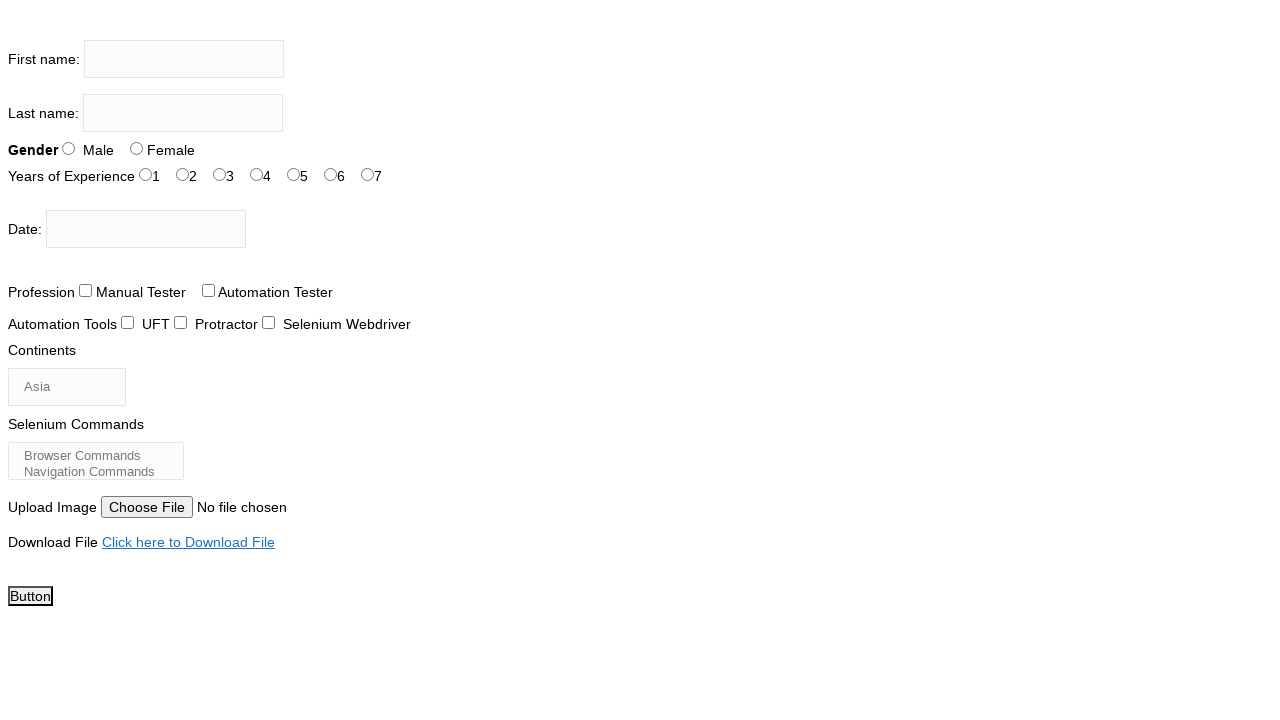

Navigated to practice form page at https://awesomeqa.com/practice.html
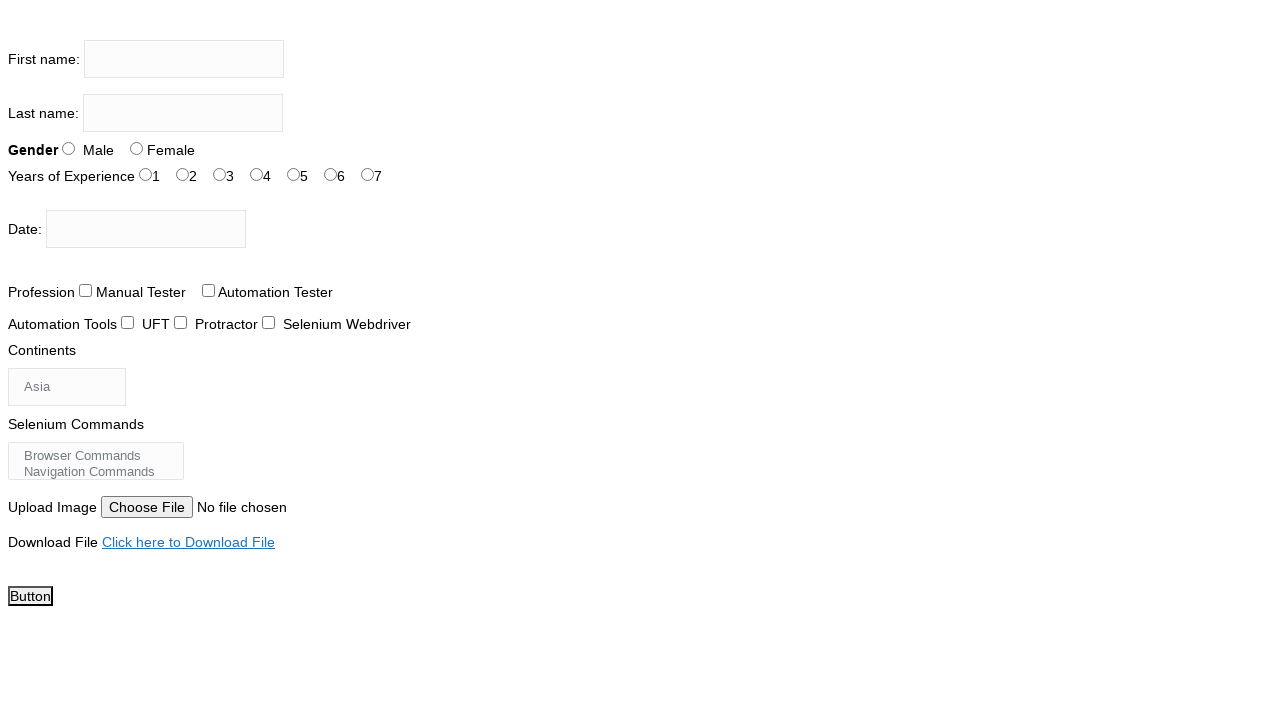

Clicked on radio button selection (sex-1) at (136, 148) on #sex-1
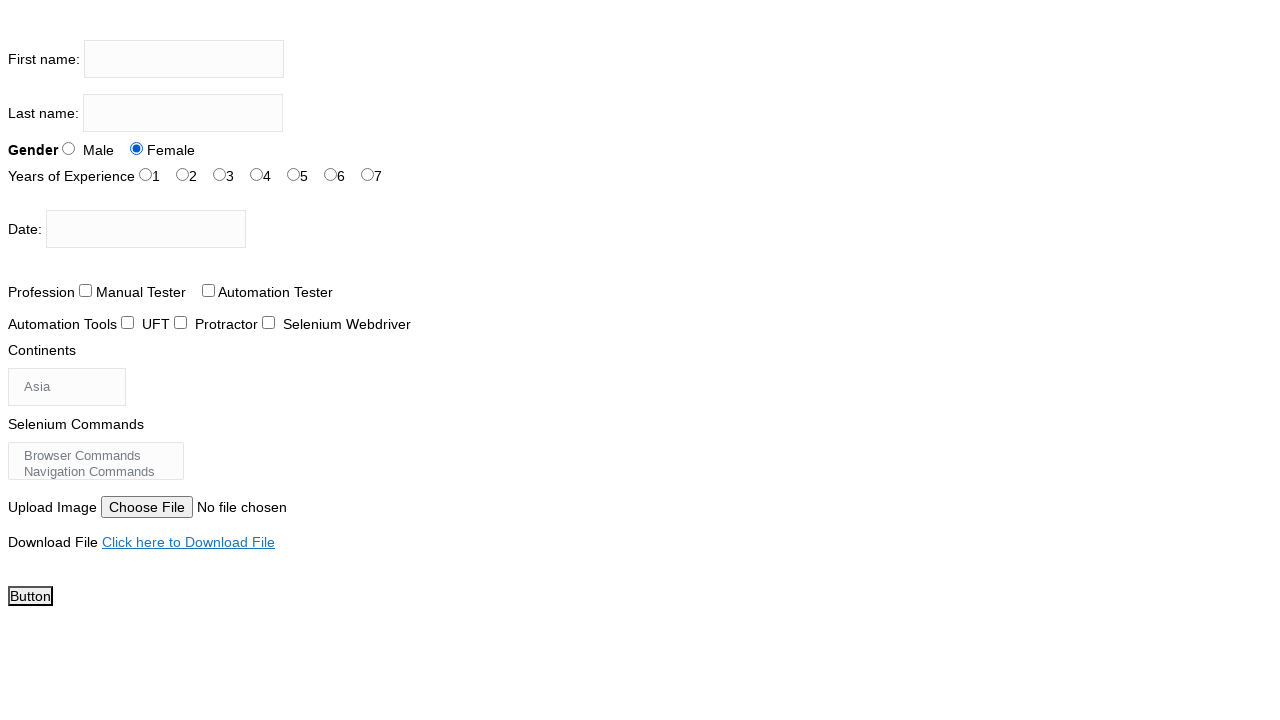

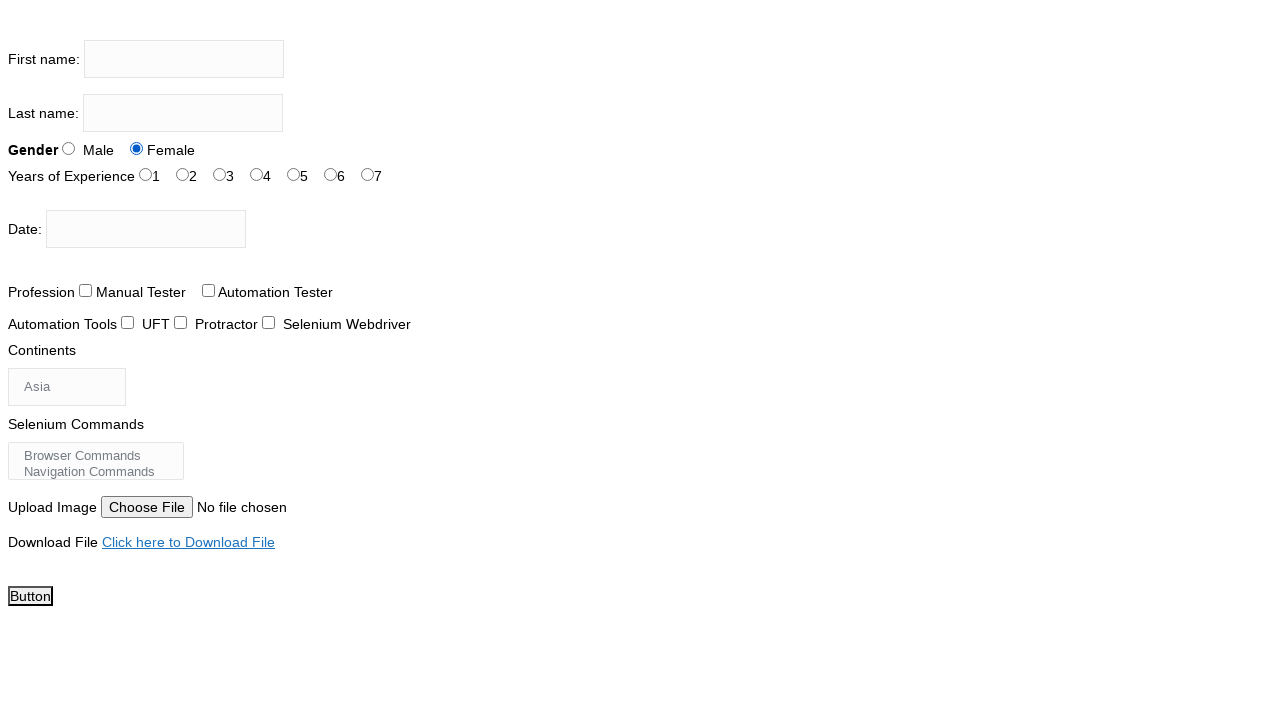